Navigates to the OrangeHRM demo site and verifies the page loads successfully by checking the page title.

Starting URL: https://opensource-demo.orangehrmlive.com/

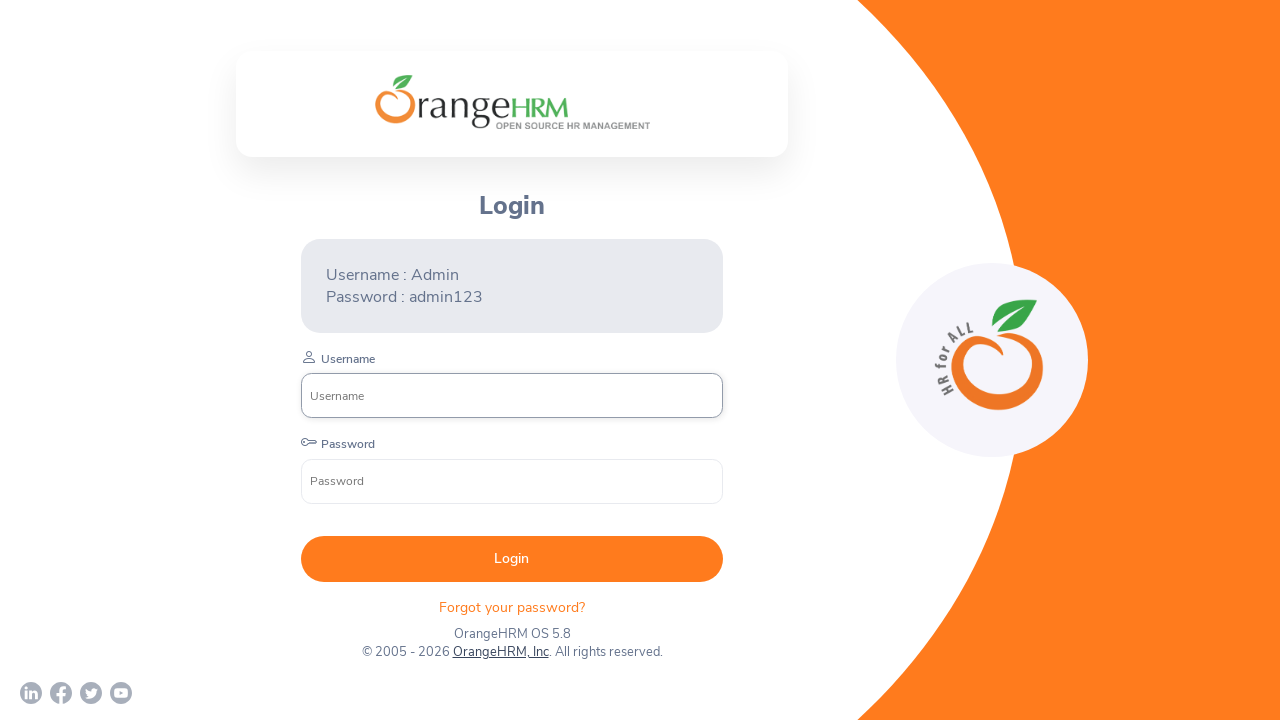

Page loaded with domcontentloaded state
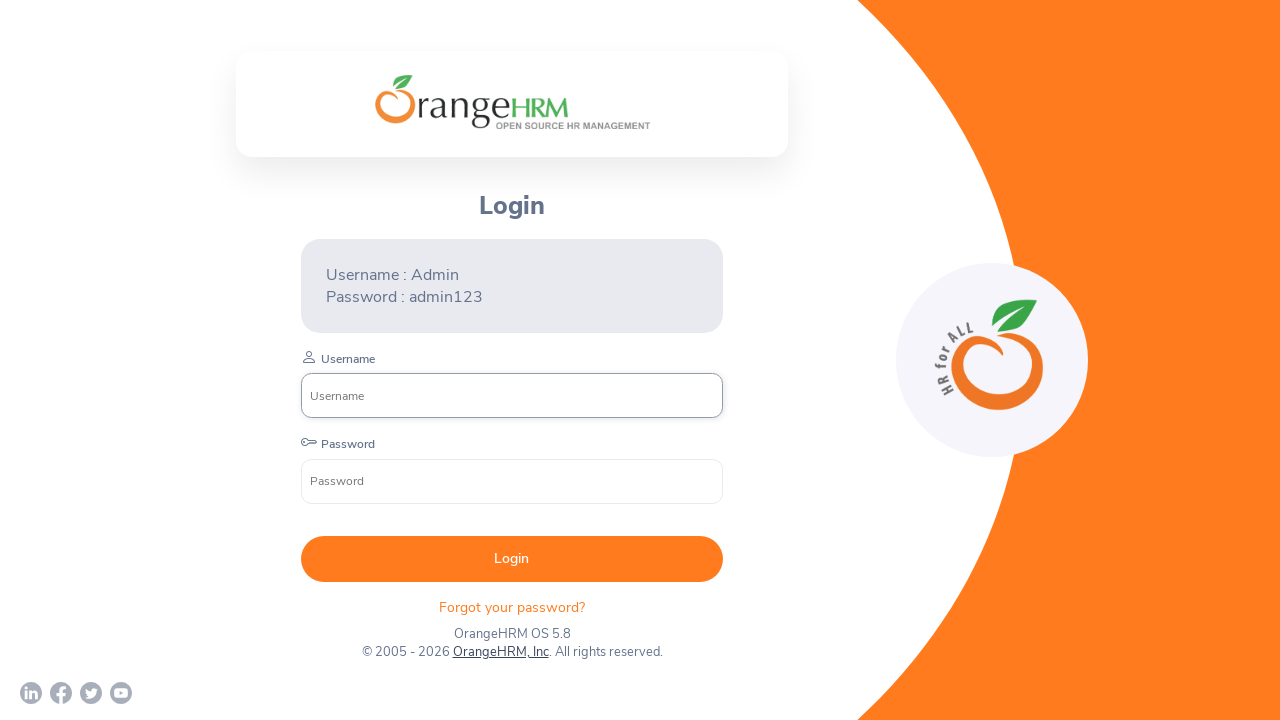

Page title retrieved: OrangeHRM
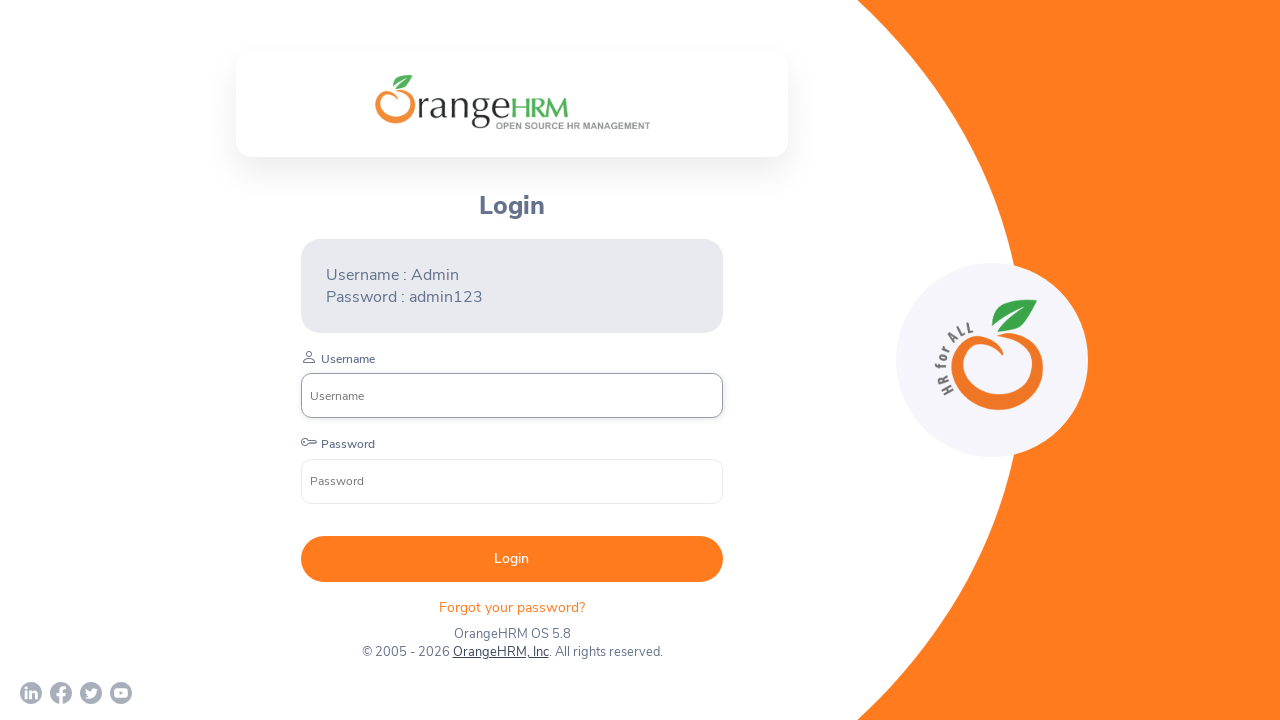

Login branding element appeared on page
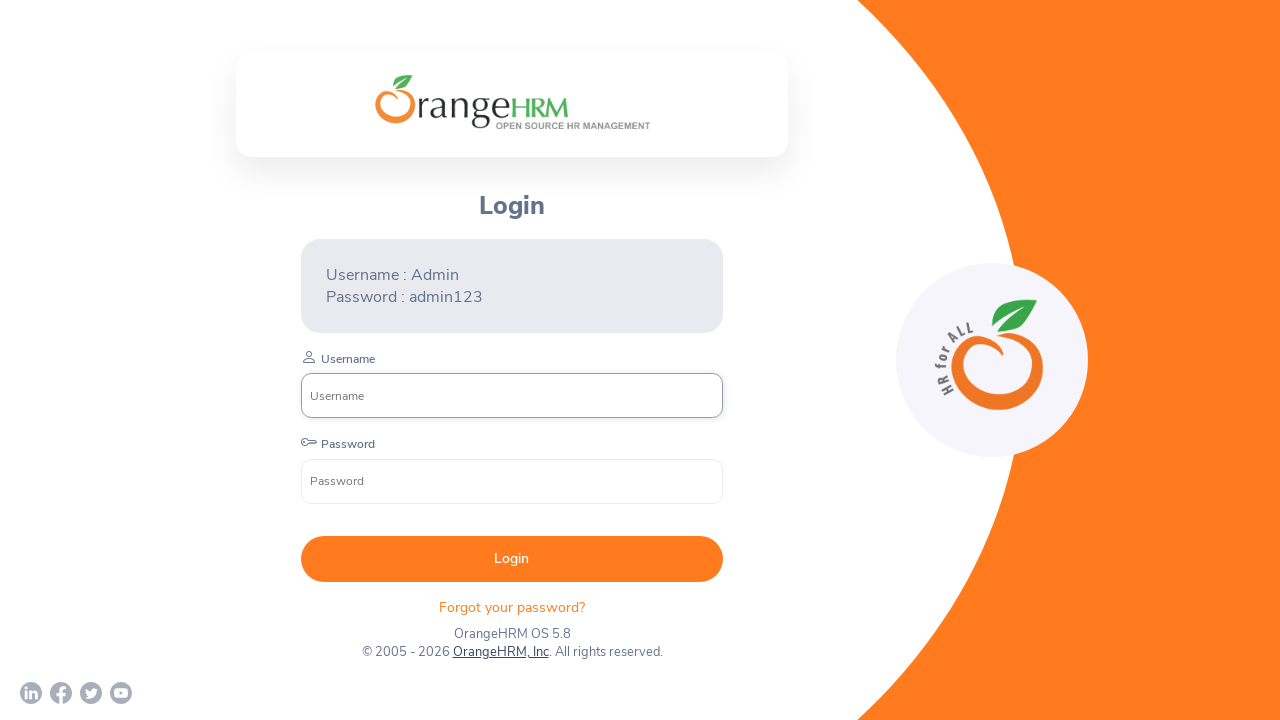

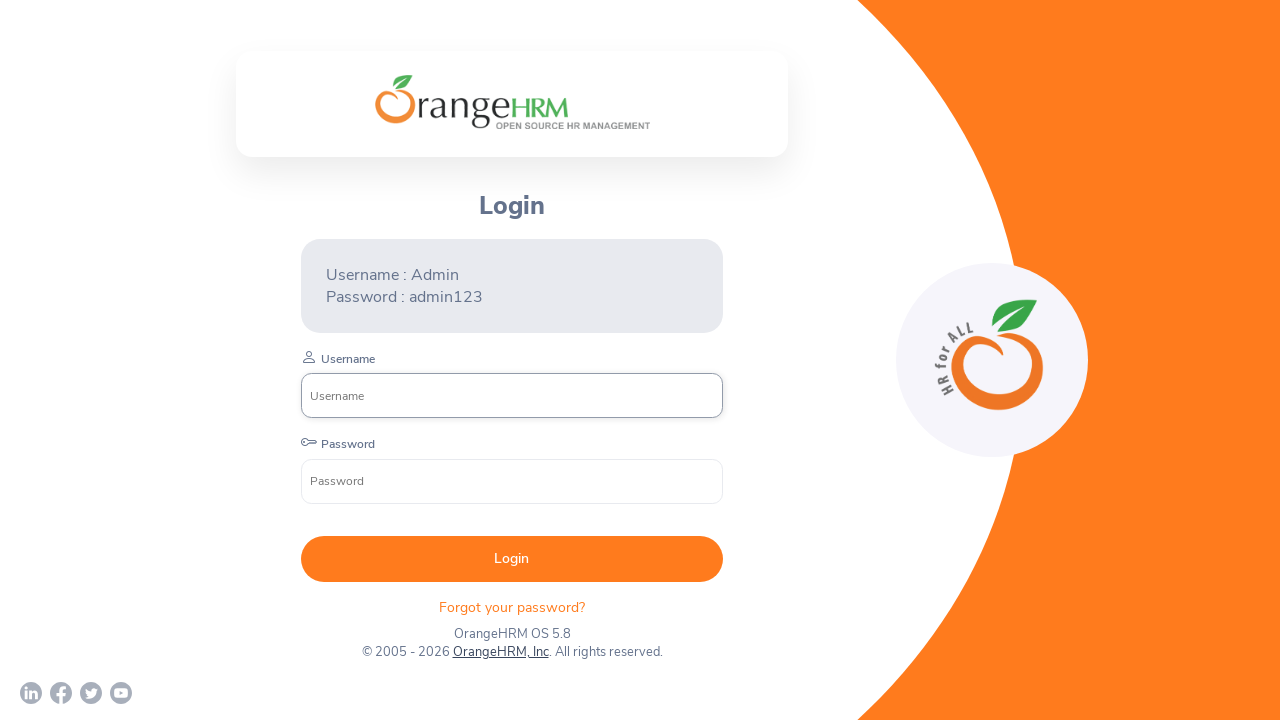